Tests dropdown selection functionality by selecting an option by index from a dropdown menu on a practice page

Starting URL: https://www.leafground.com/select.xhtml

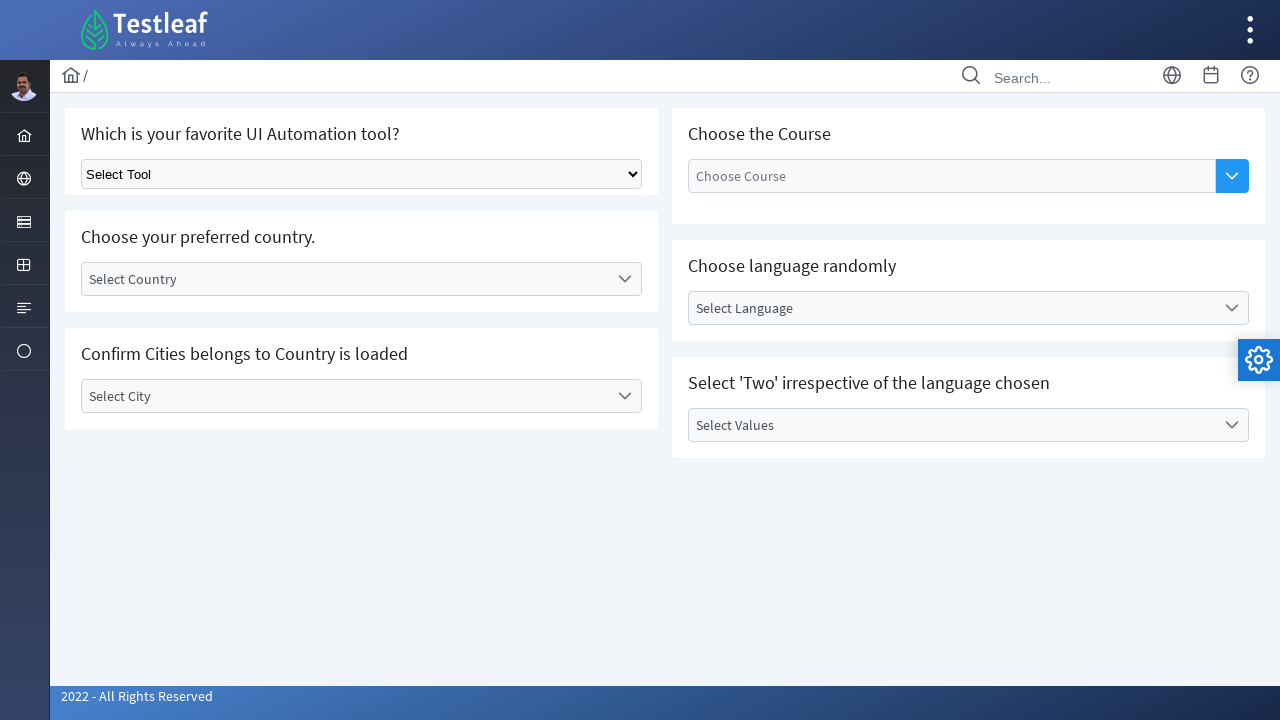

Dropdown menu loaded and became visible
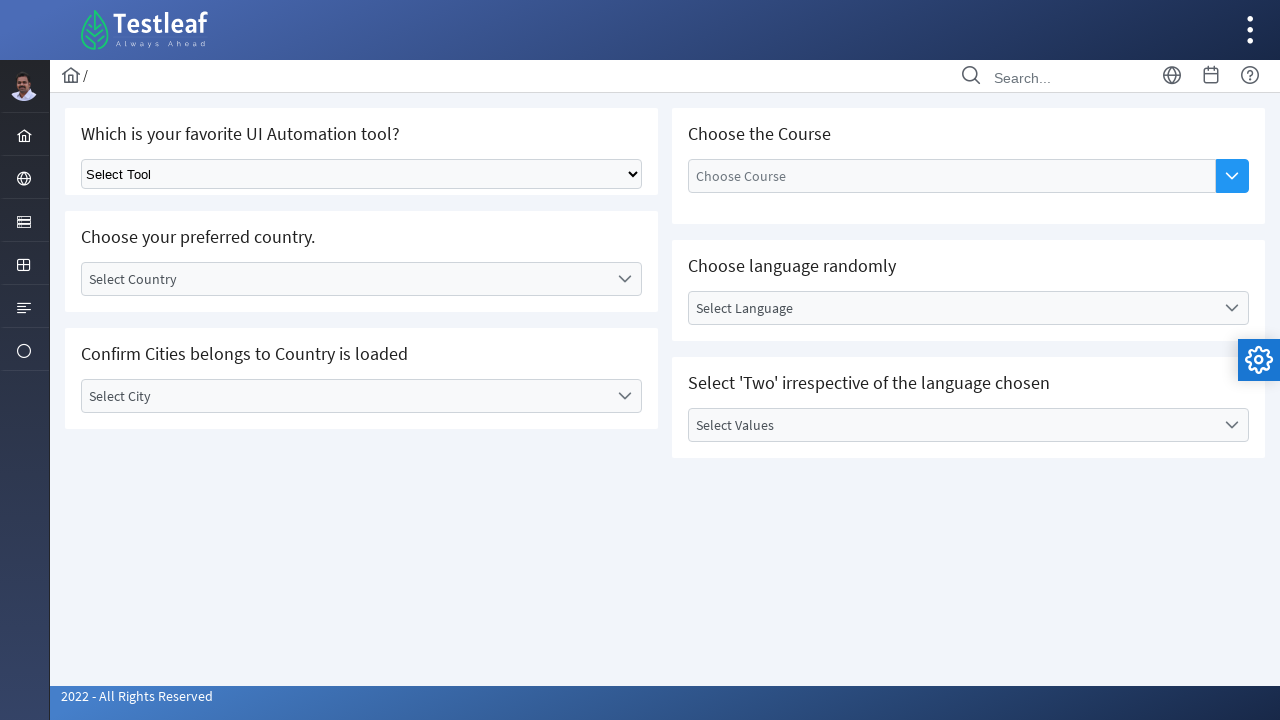

Selected option at index 1 from dropdown menu on select.ui-selectonemenu
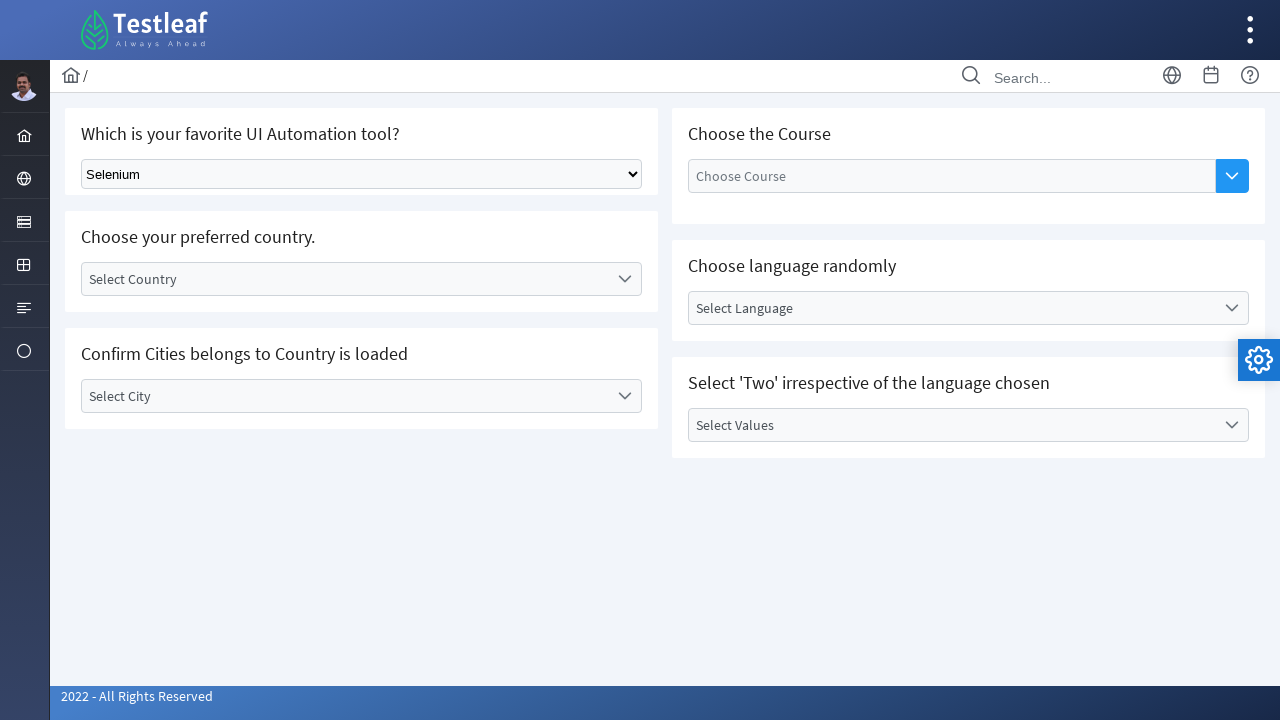

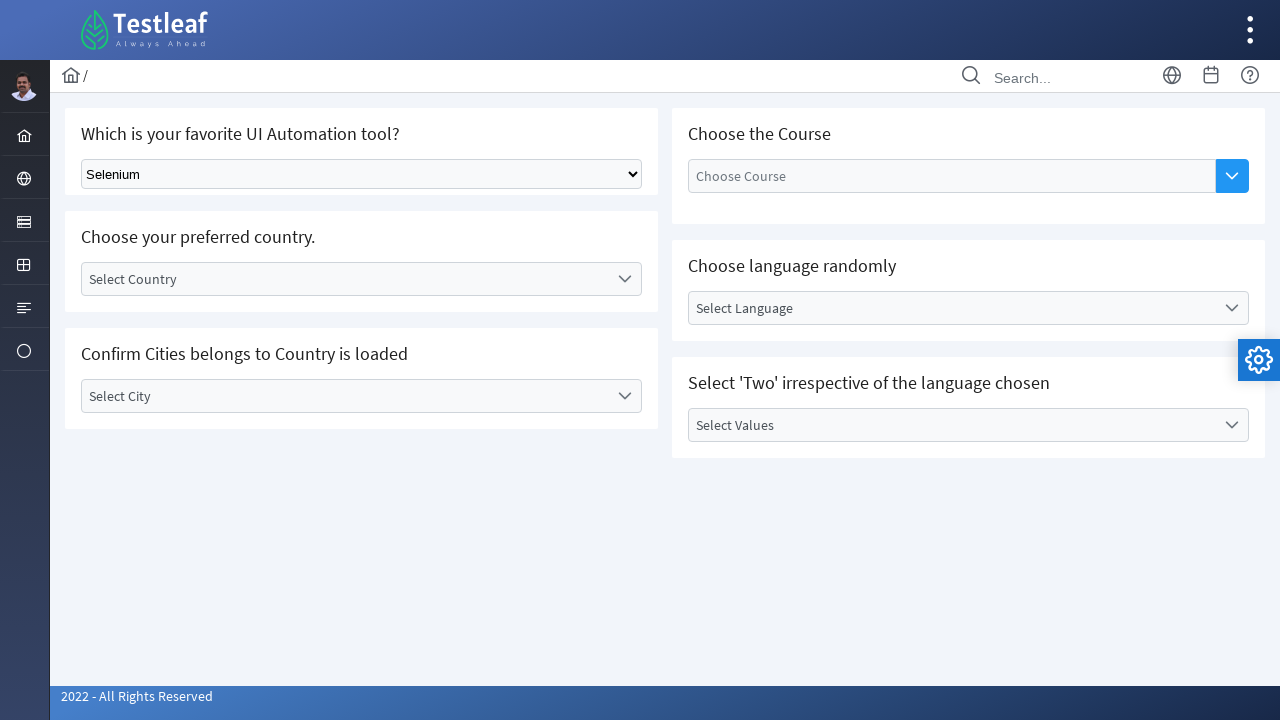